Tests iframe interaction by switching to an iframe, clearing and entering text in a TinyMCE editor, then switching back to the main content

Starting URL: http://the-internet.herokuapp.com/iframe

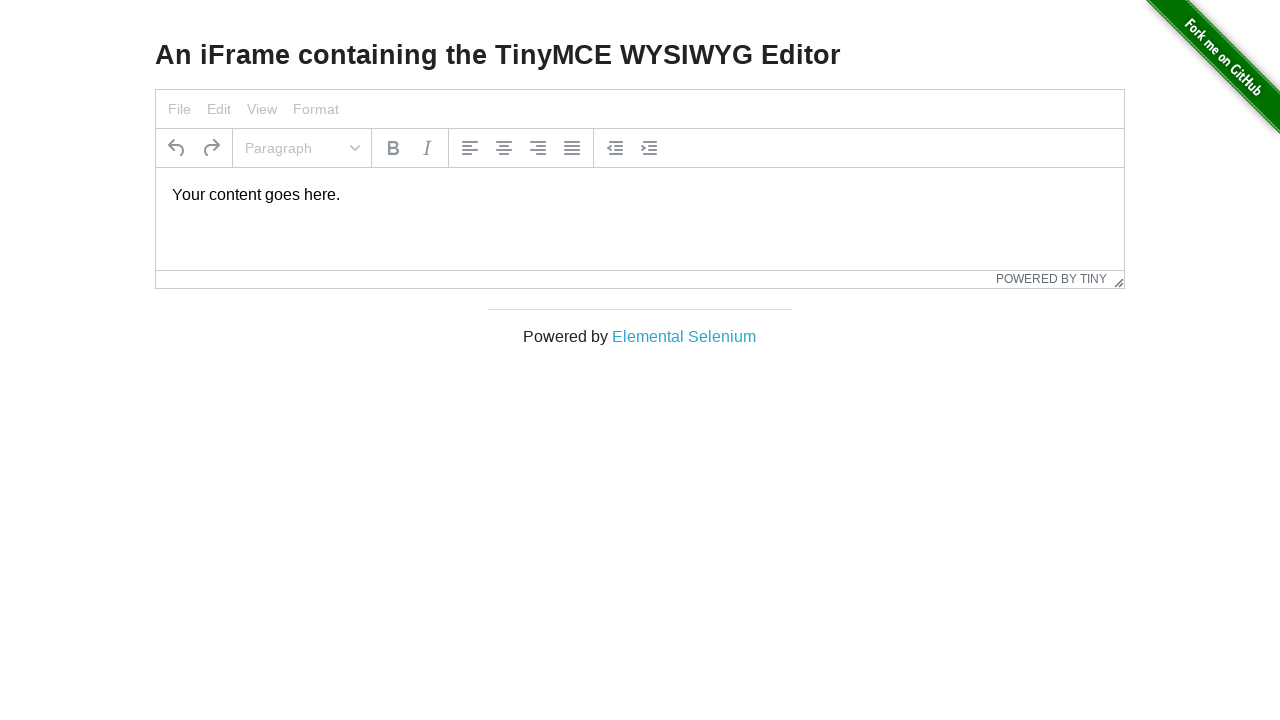

Located iframe containing TinyMCE editor
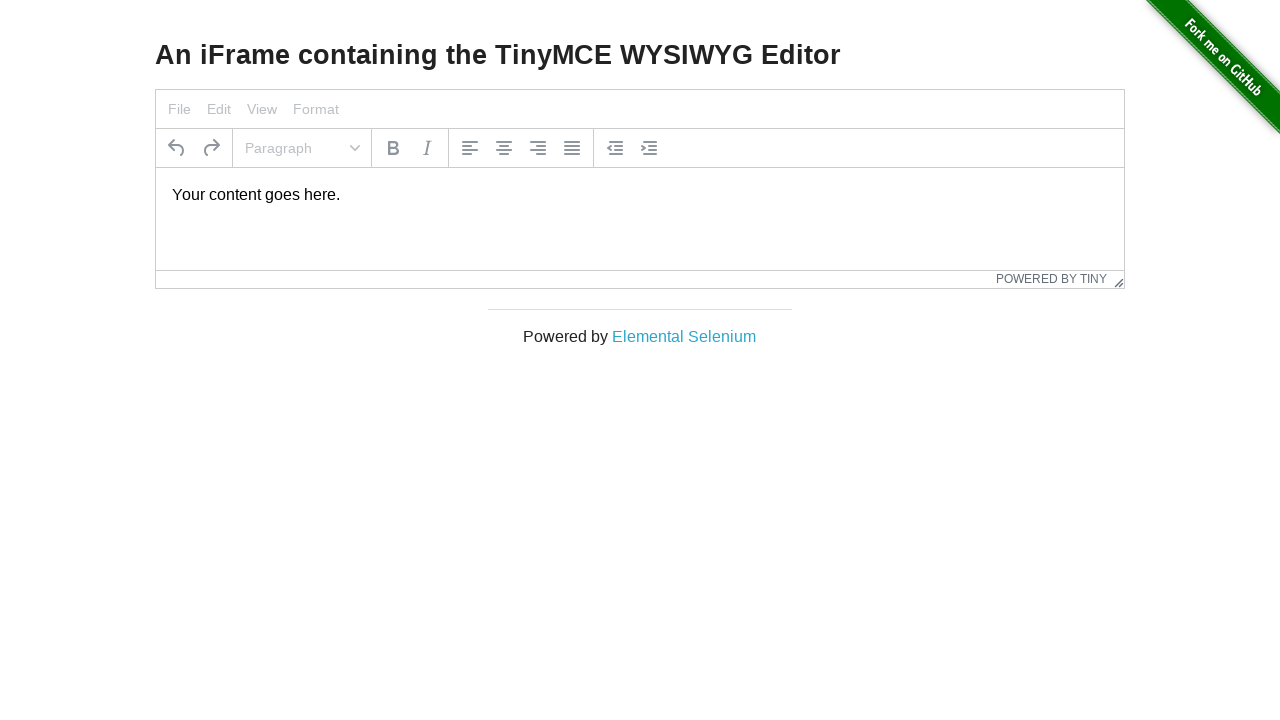

Located TinyMCE editor element within iframe
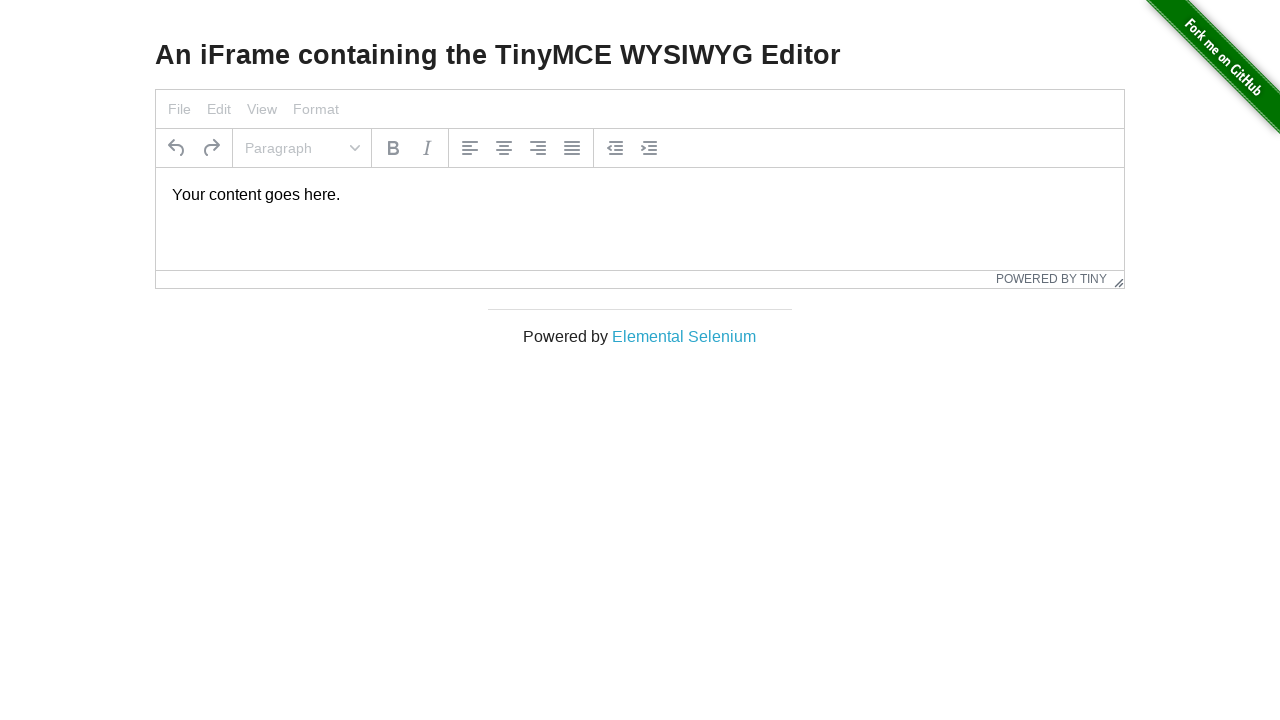

Clicked on TinyMCE editor to focus it at (640, 195) on #mce_0_ifr >> internal:control=enter-frame >> #tinymce
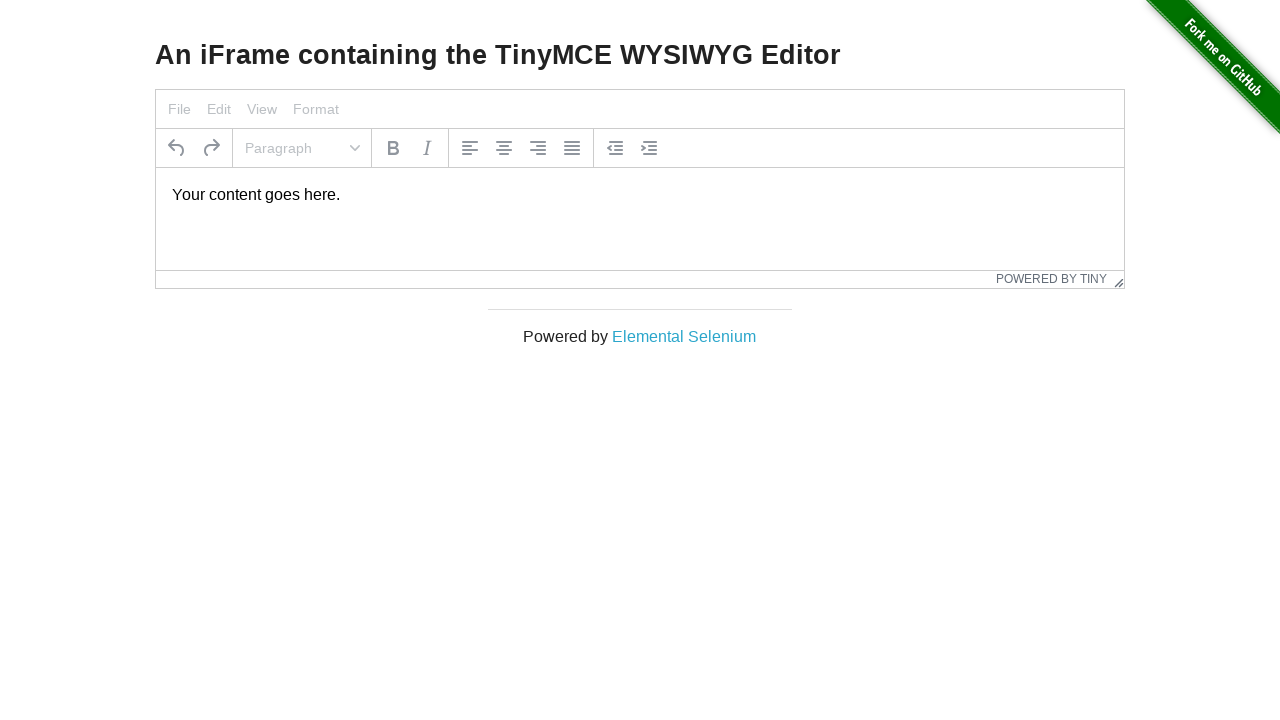

Selected all text in editor with Control+A on #mce_0_ifr >> internal:control=enter-frame >> #tinymce
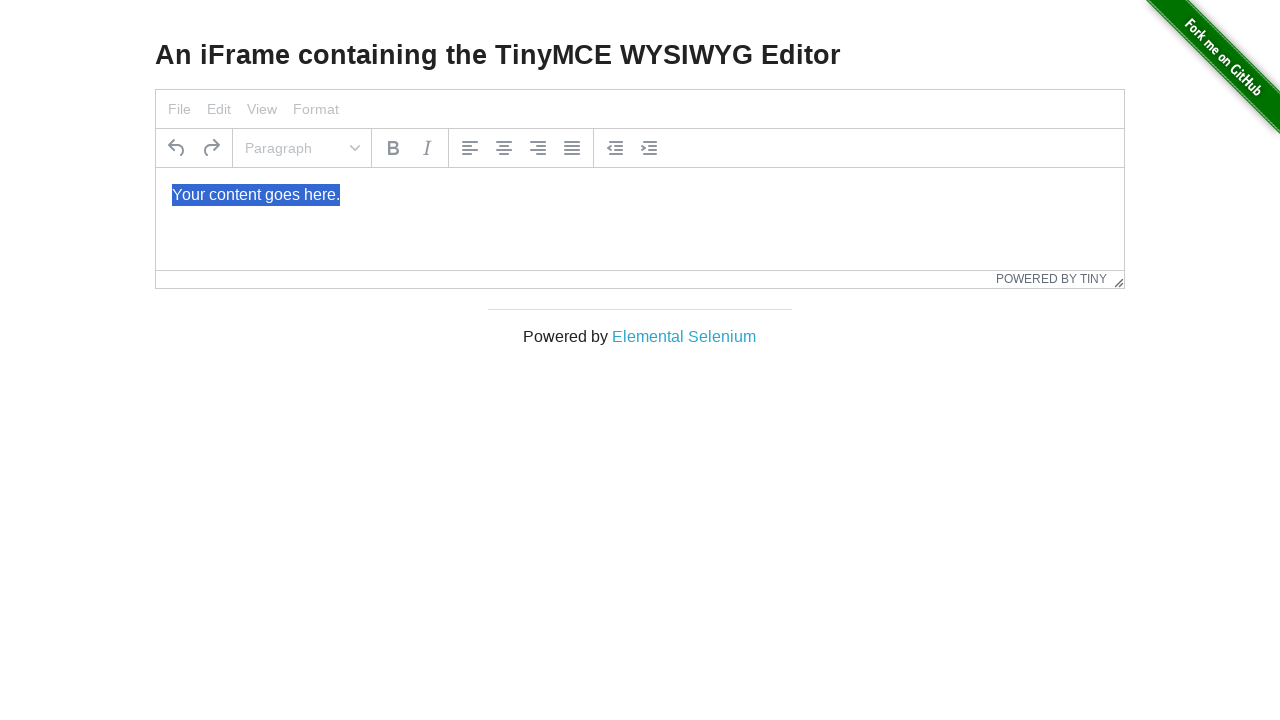

Typed 'Hola desde selenium' into the TinyMCE editor on #mce_0_ifr >> internal:control=enter-frame >> #tinymce
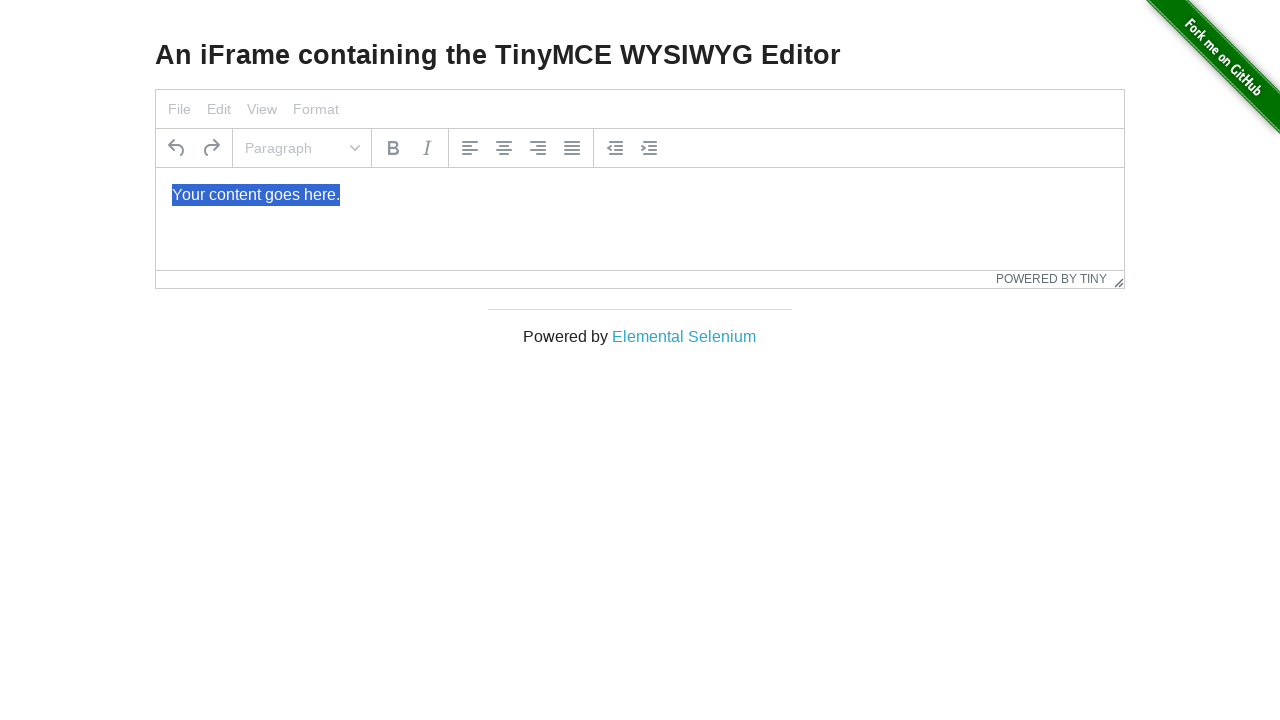

Waited for and verified main page h3 title is accessible
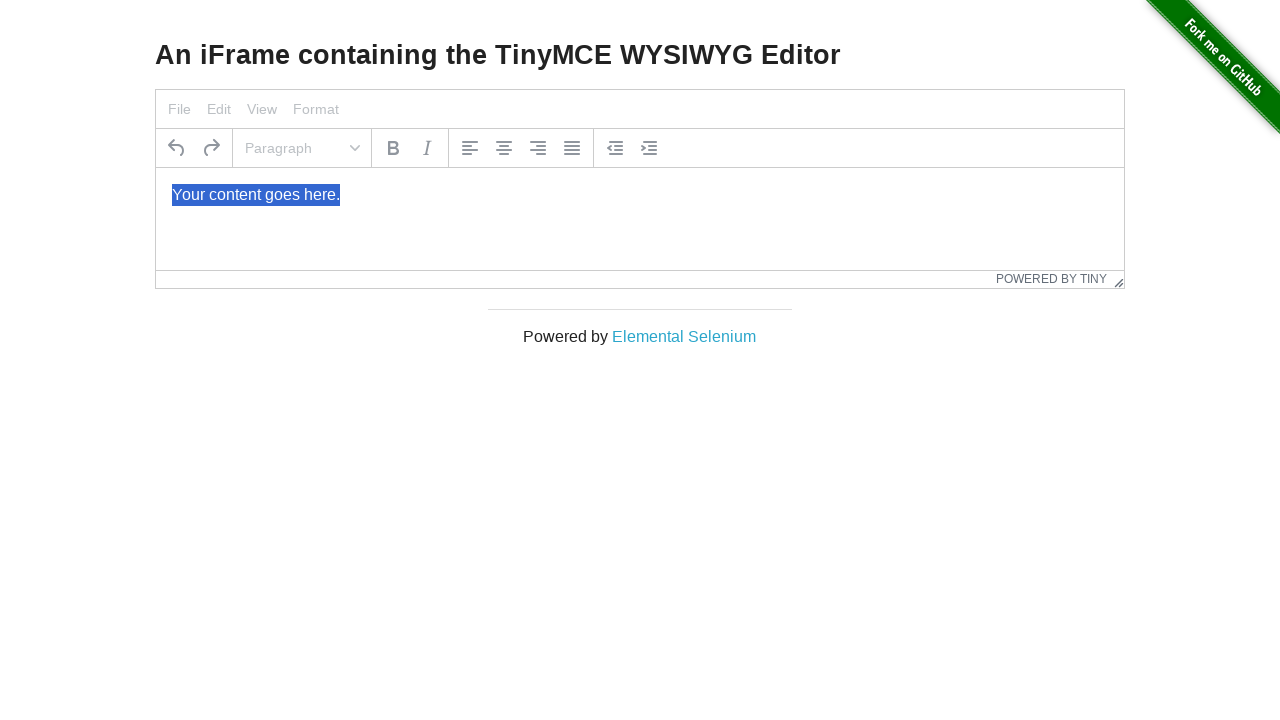

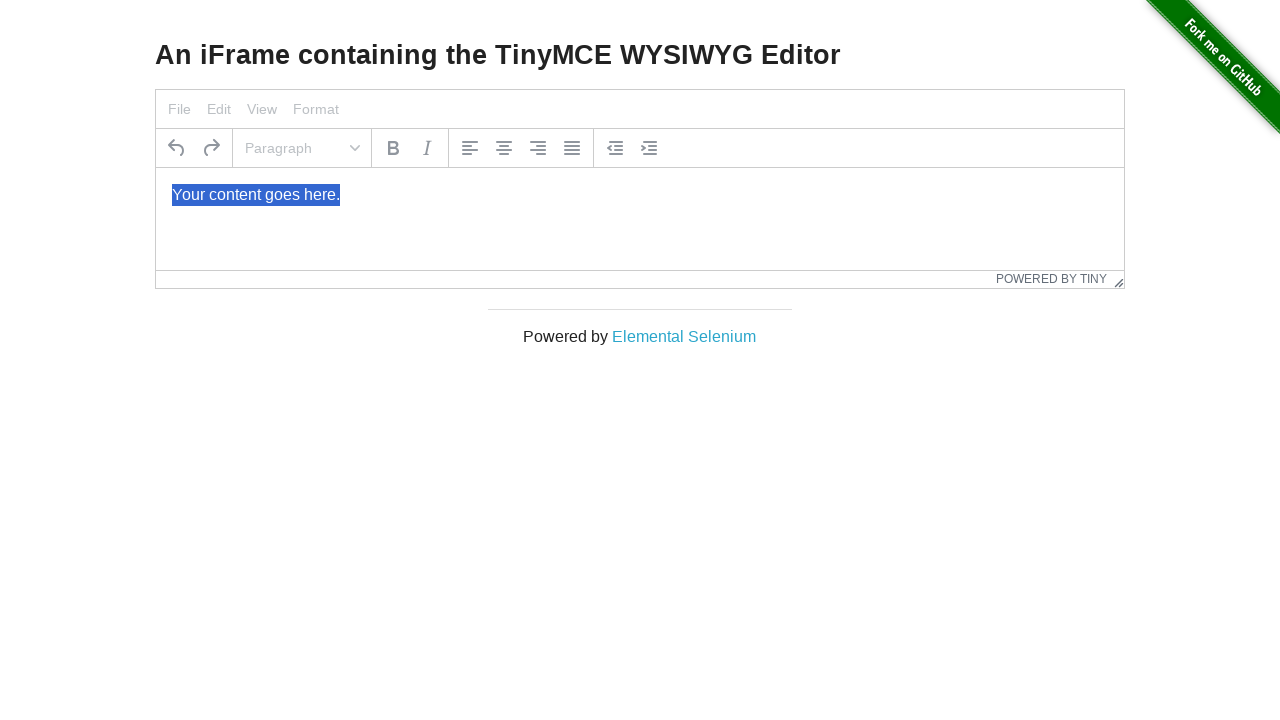